Tests dynamic controls functionality by verifying a textbox is initially disabled, clicking the Enable button, waiting for the textbox to become enabled, and verifying the success message appears.

Starting URL: https://the-internet.herokuapp.com/dynamic_controls

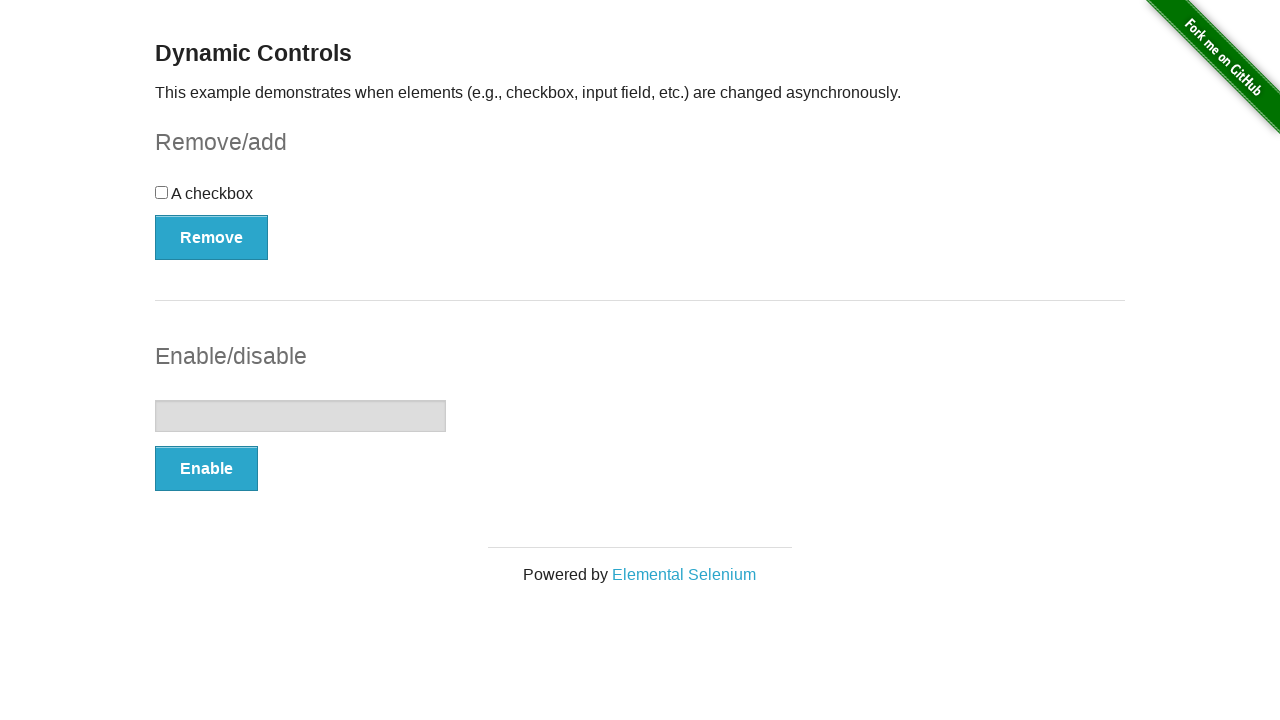

Verified textbox is initially disabled
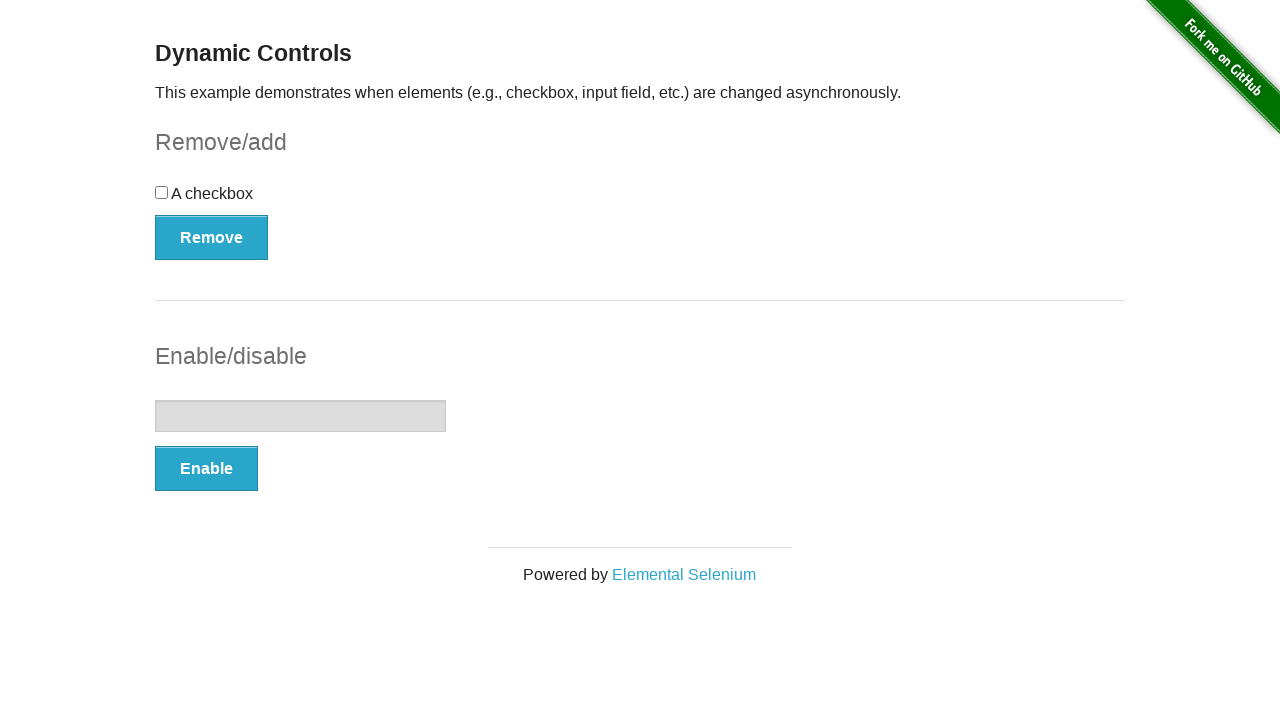

Clicked the Enable button at (206, 469) on button:text('Enable')
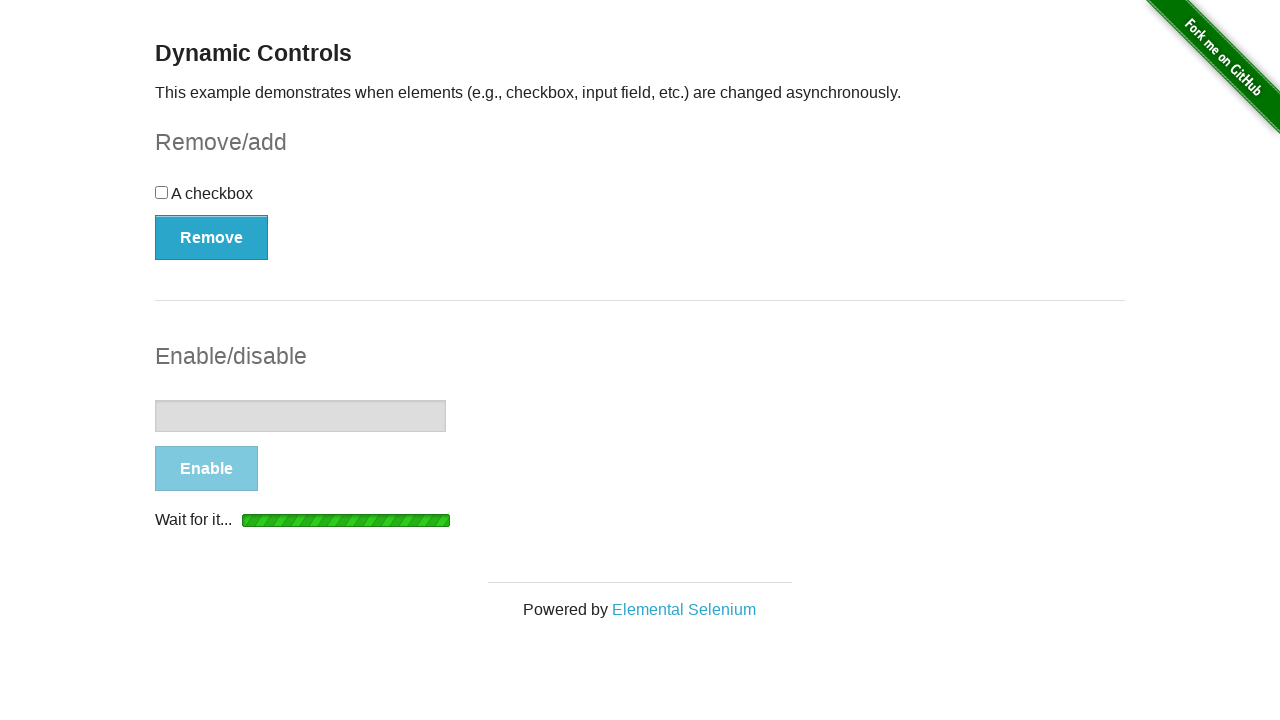

Waited for textbox to become enabled
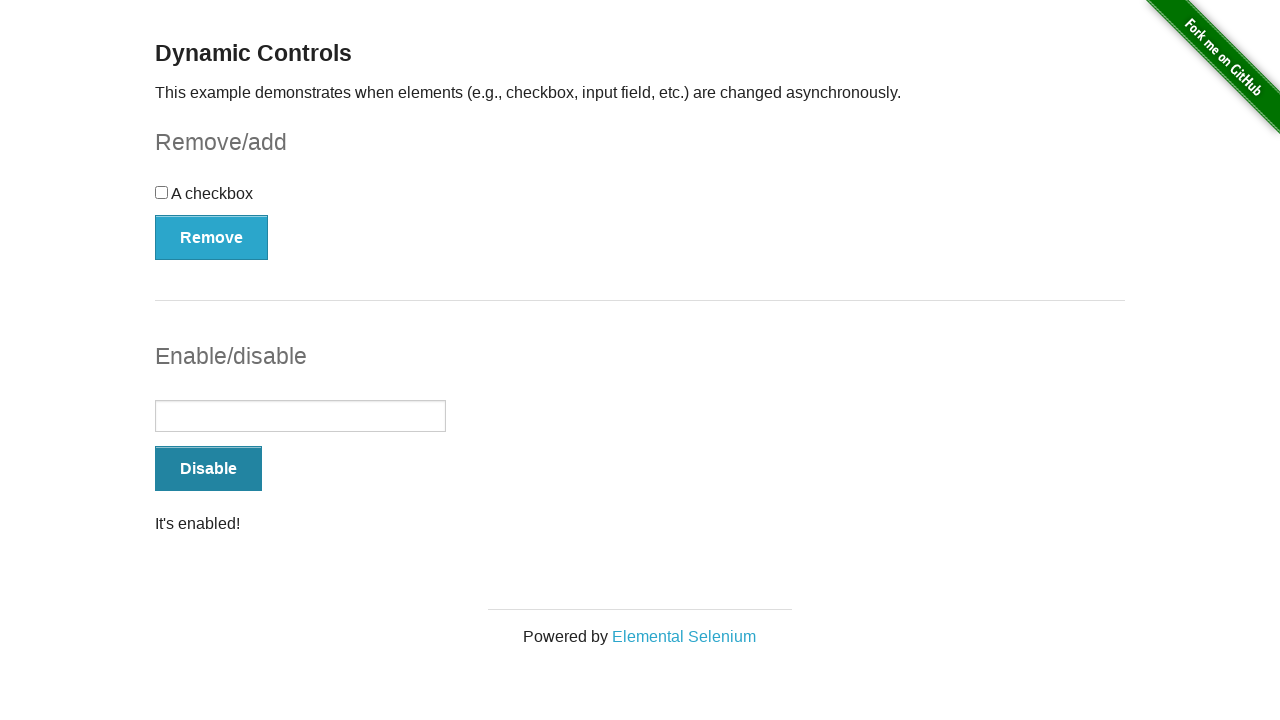

Verified success message is visible
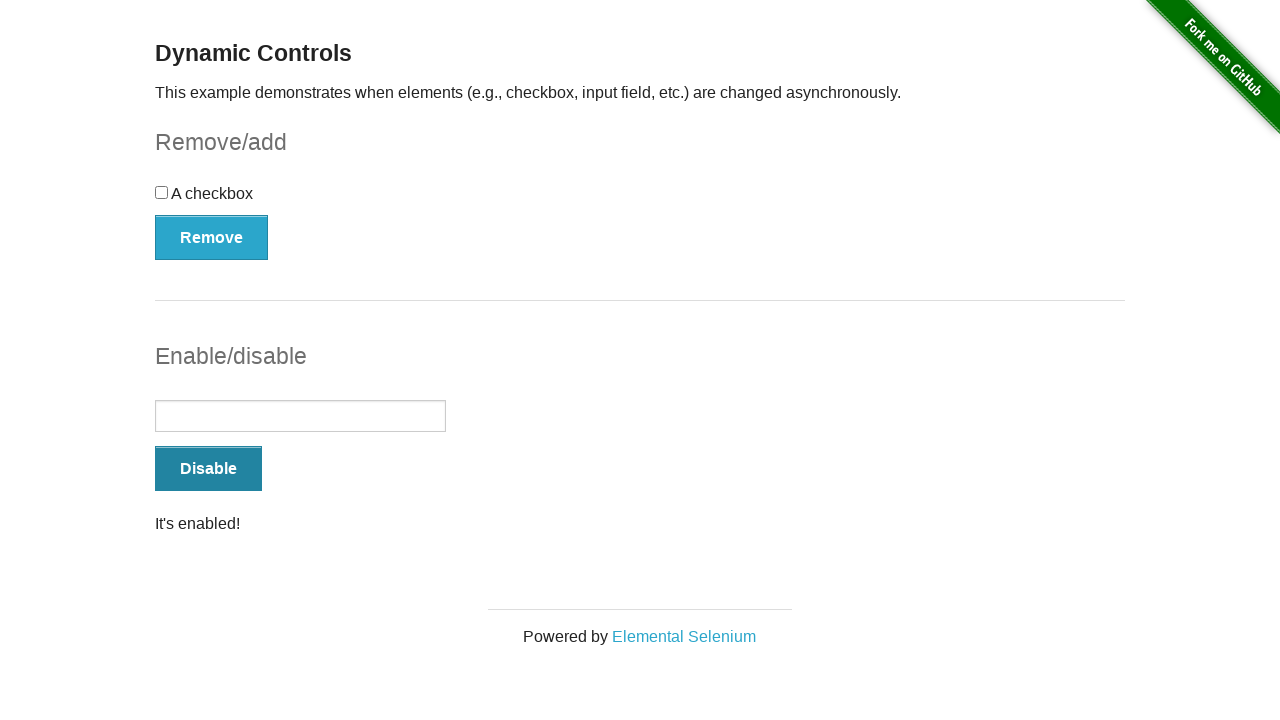

Verified success message contains 'It's enabled!' text
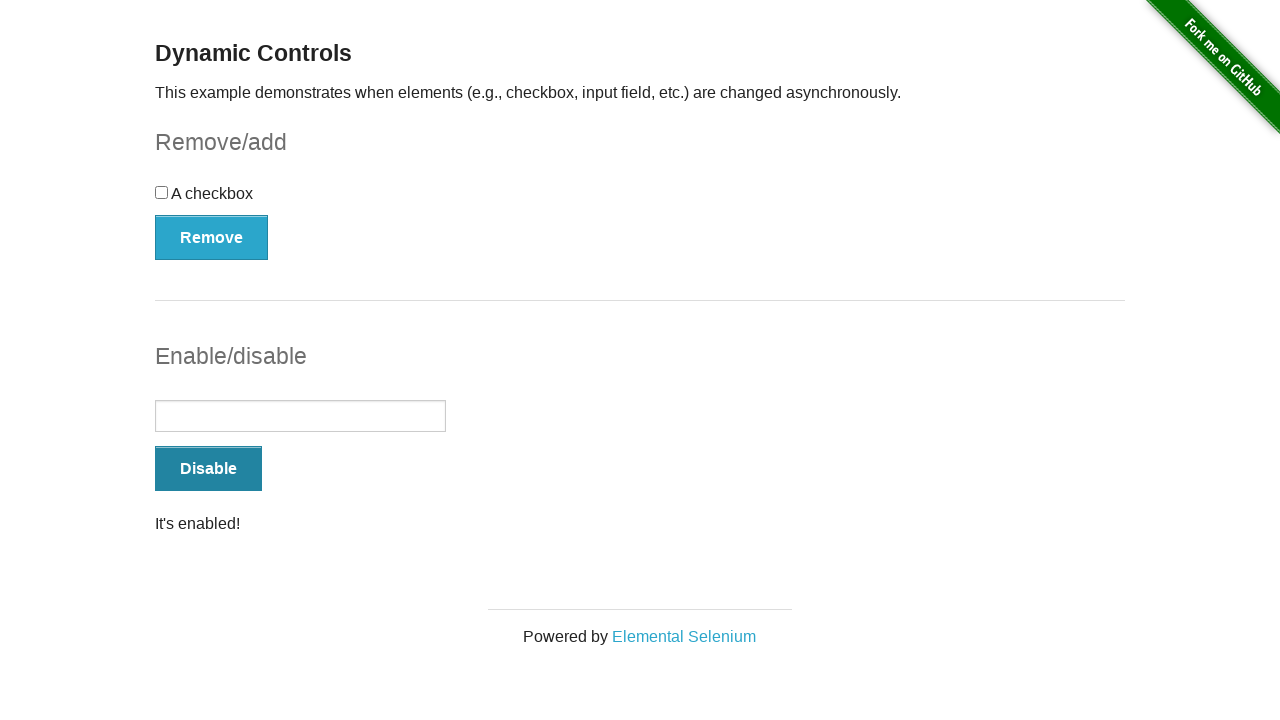

Verified textbox is now enabled
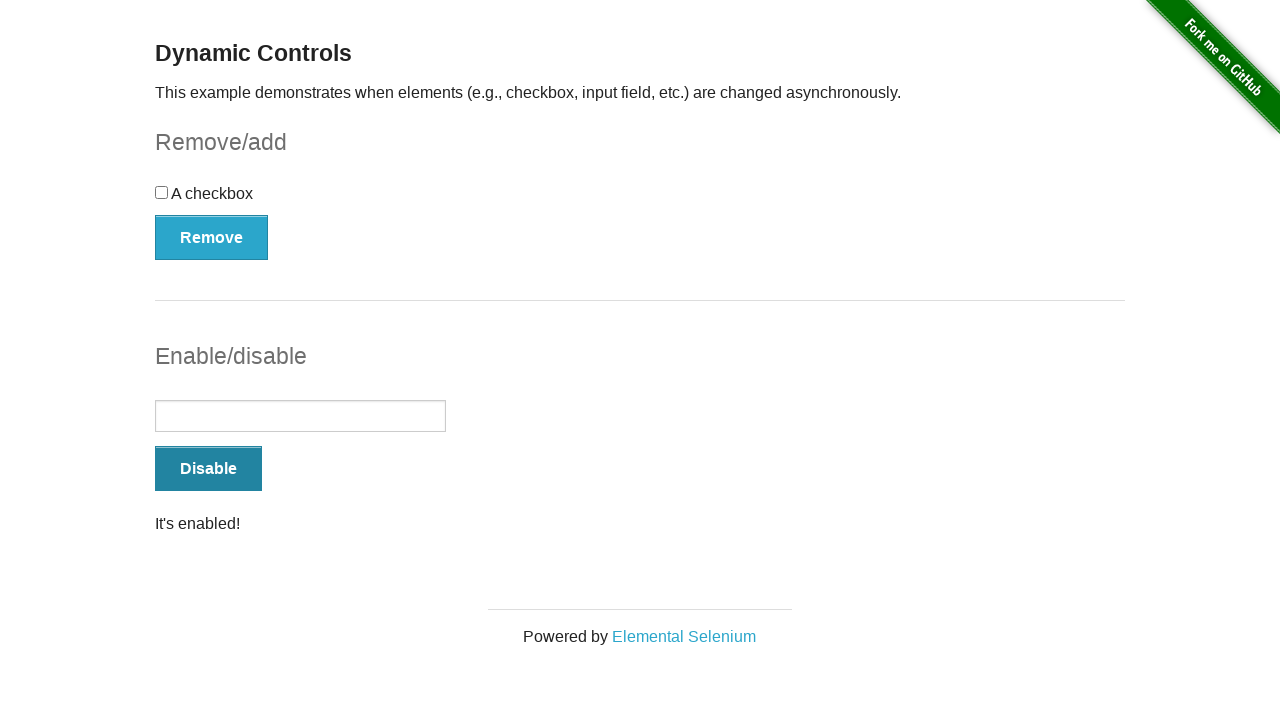

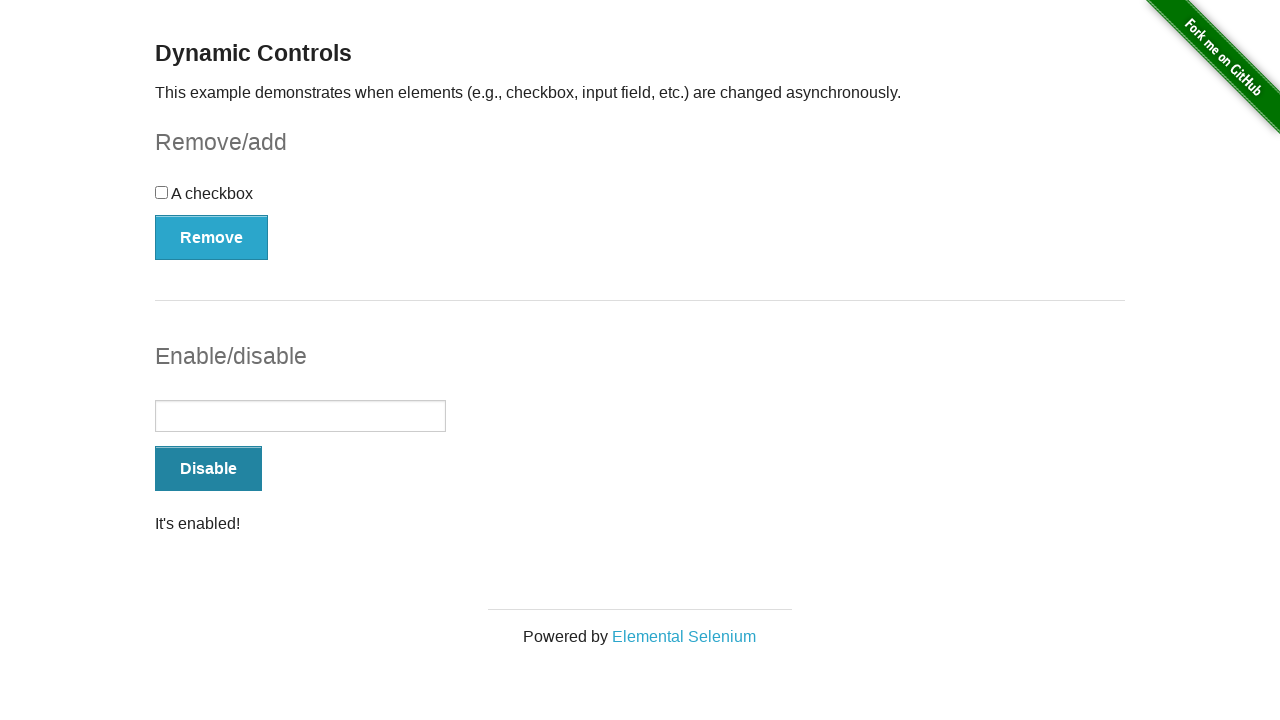